Fills out a complete data entry form with personal and professional information, then submits it

Starting URL: https://bonigarcia.dev/selenium-webdriver-java/data-types.html

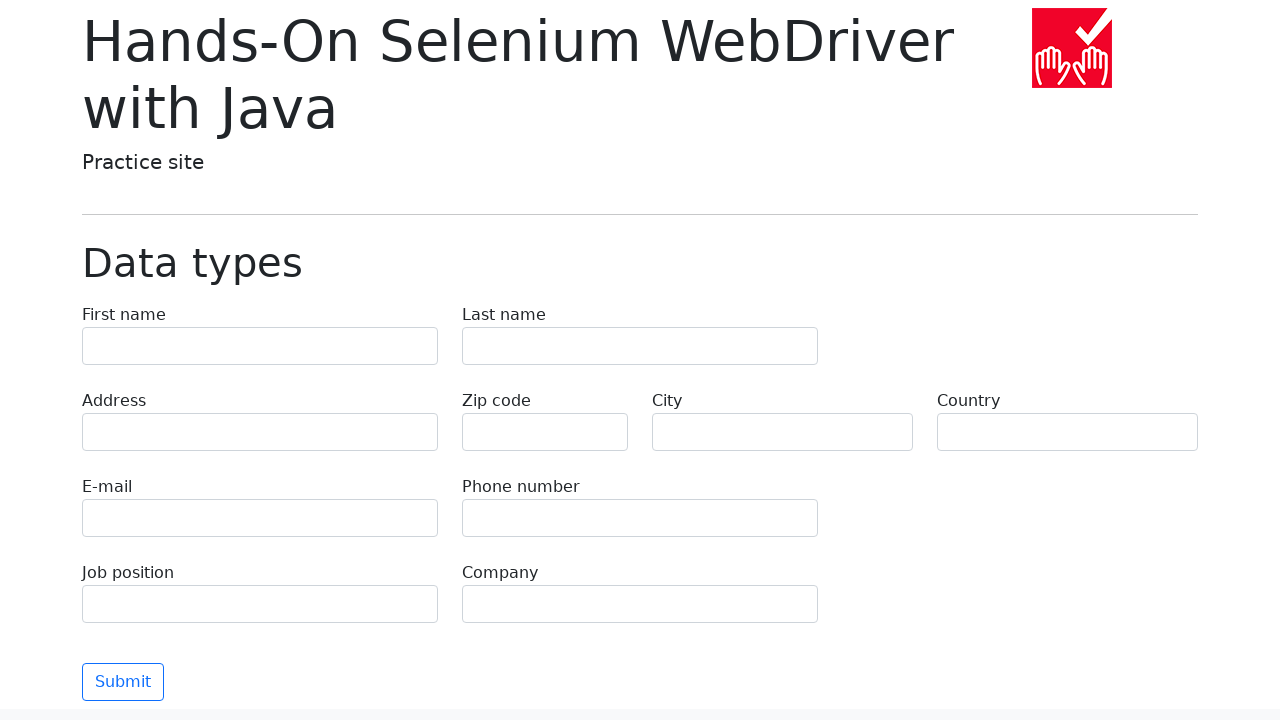

Filled first name field with 'Иван' on input[name="first-name"]
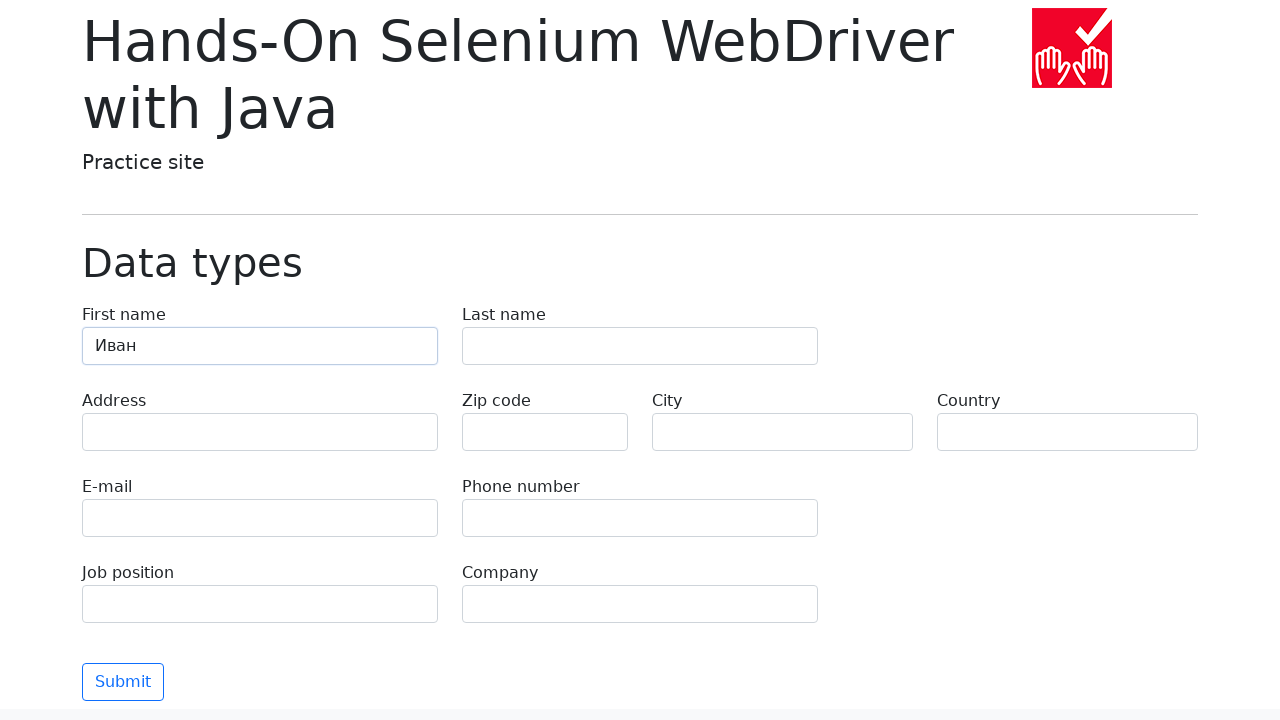

Filled last name field with 'Петров' on input[name="last-name"]
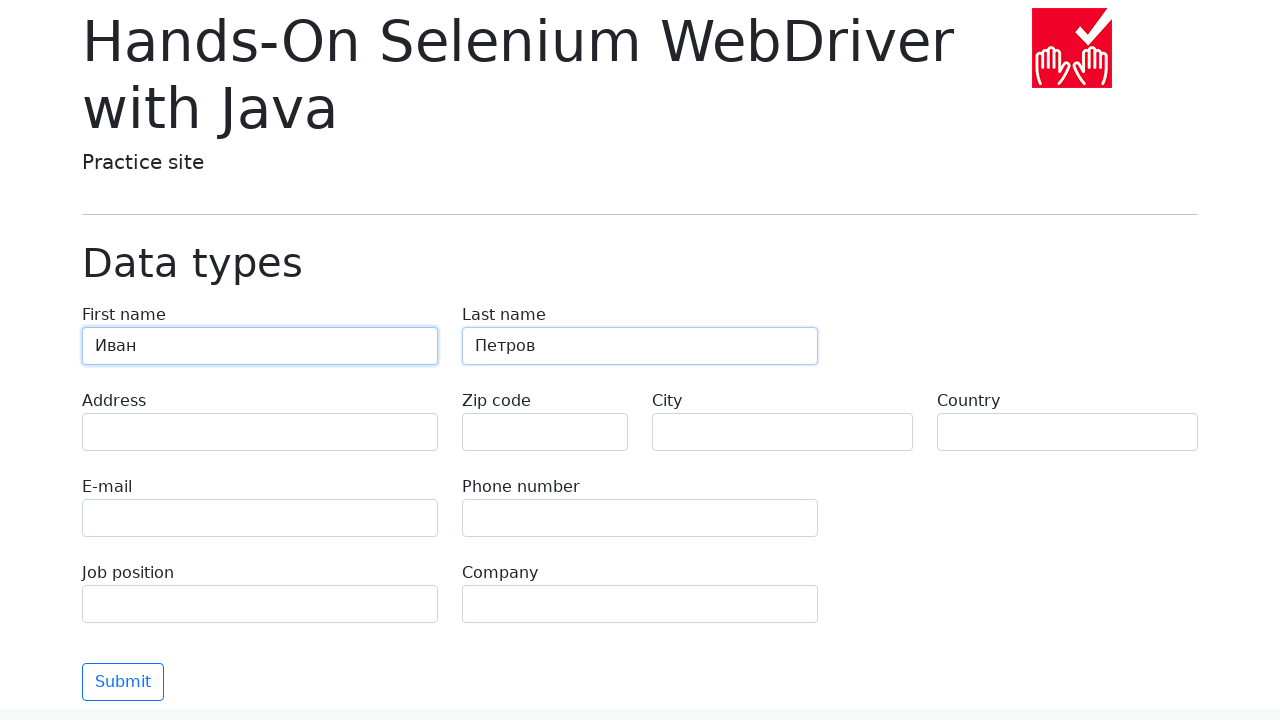

Filled address field with 'Ленина, 55-3' on input[name="address"]
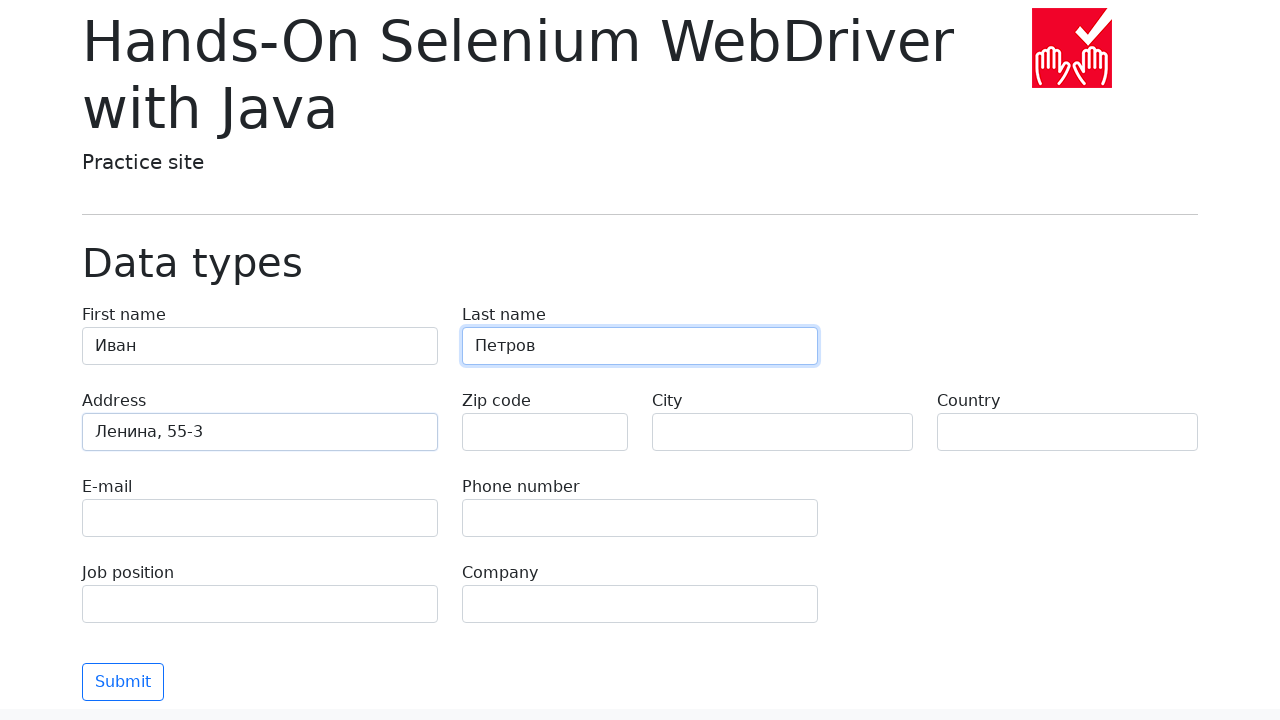

Filled email field with 'test@skypro.com' on input[name="e-mail"]
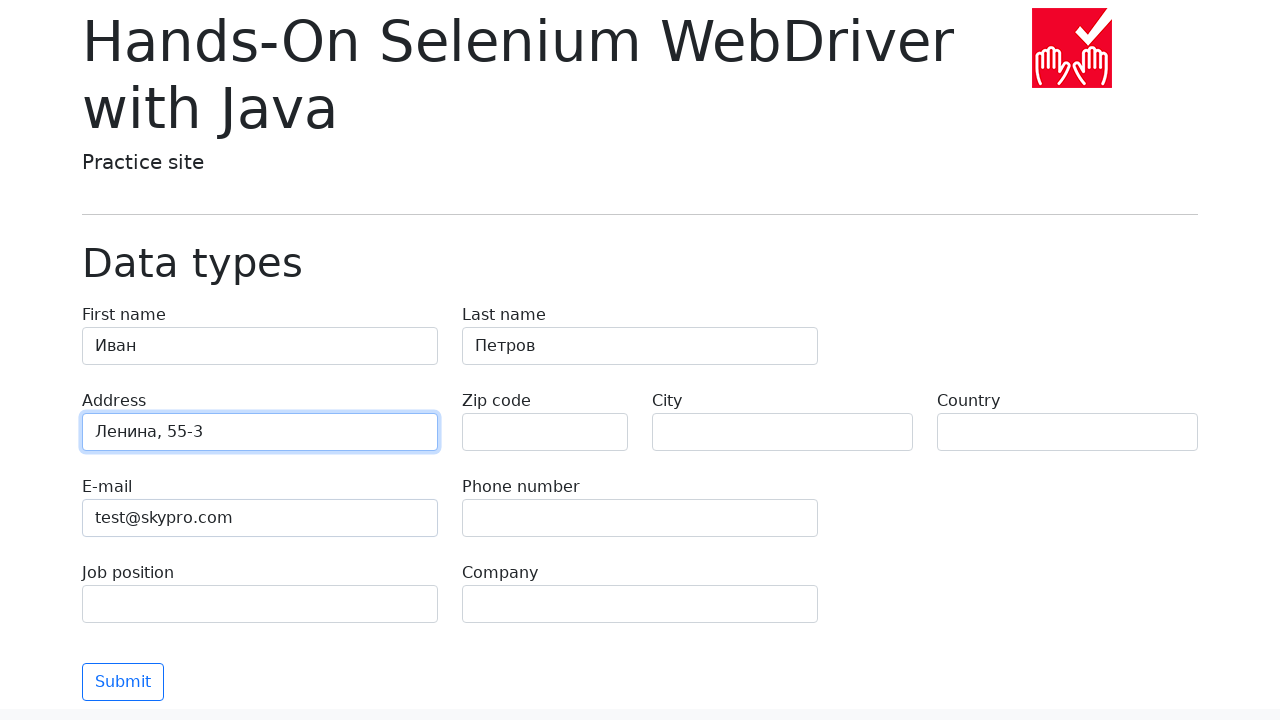

Filled phone number field with '+7985899998787' on input[name="phone"]
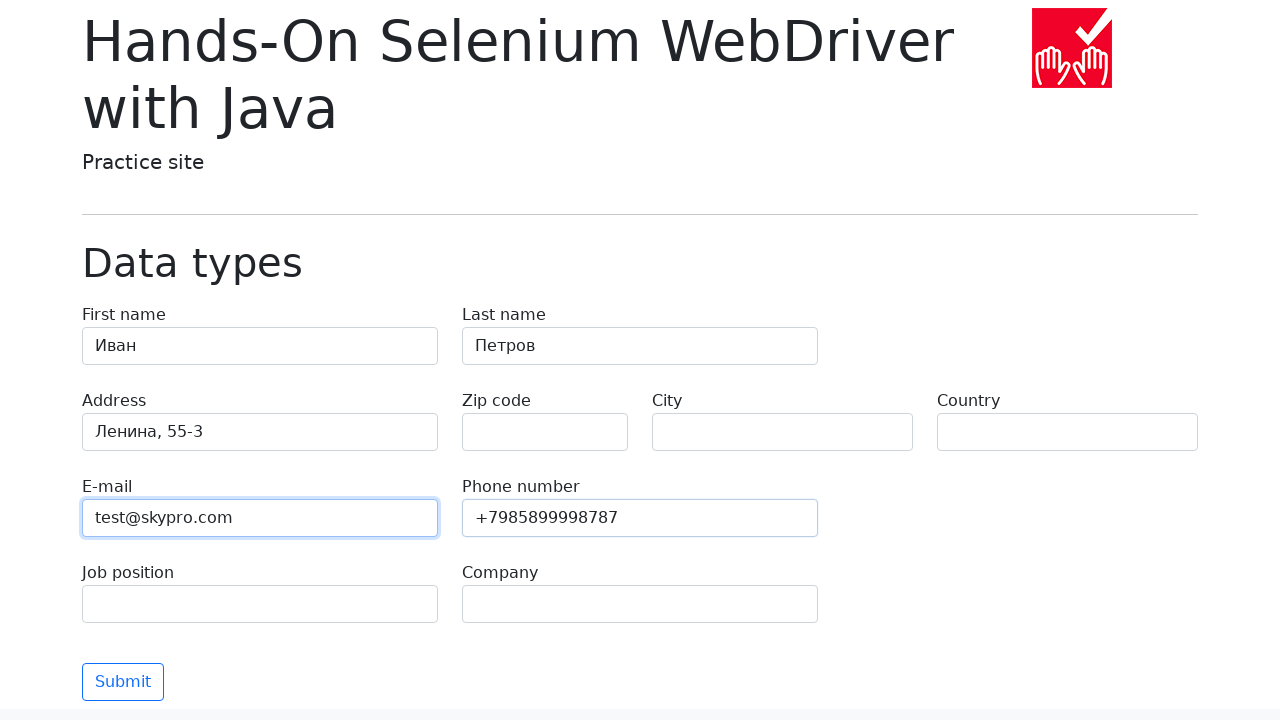

Filled city field with 'Москва' on input[name="city"]
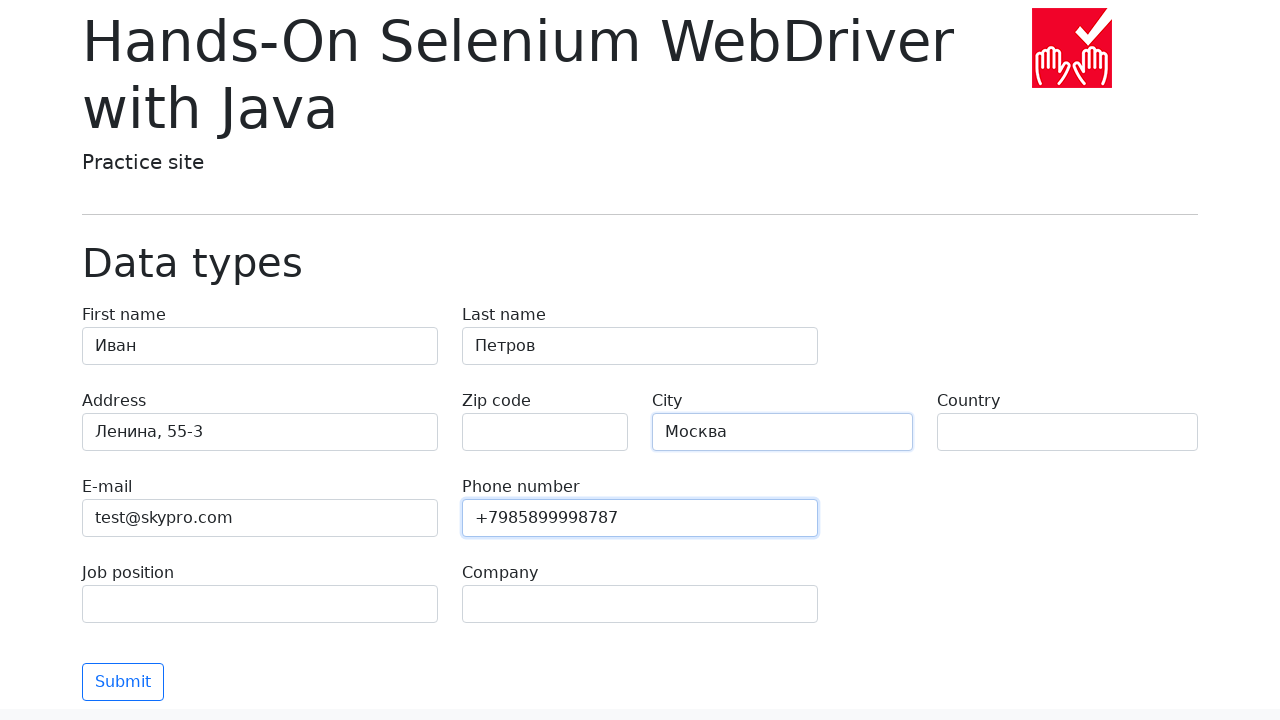

Filled country field with 'Россия' on input[name="country"]
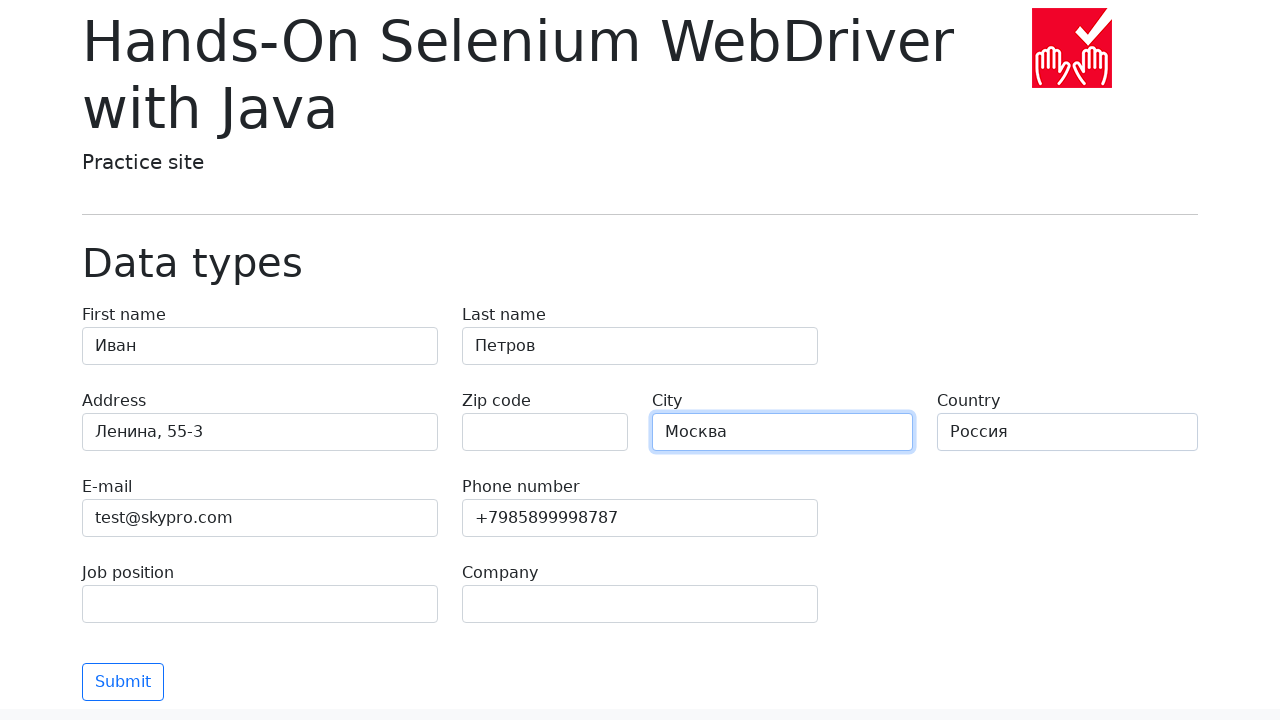

Filled job position field with 'QA' on input[name="job-position"]
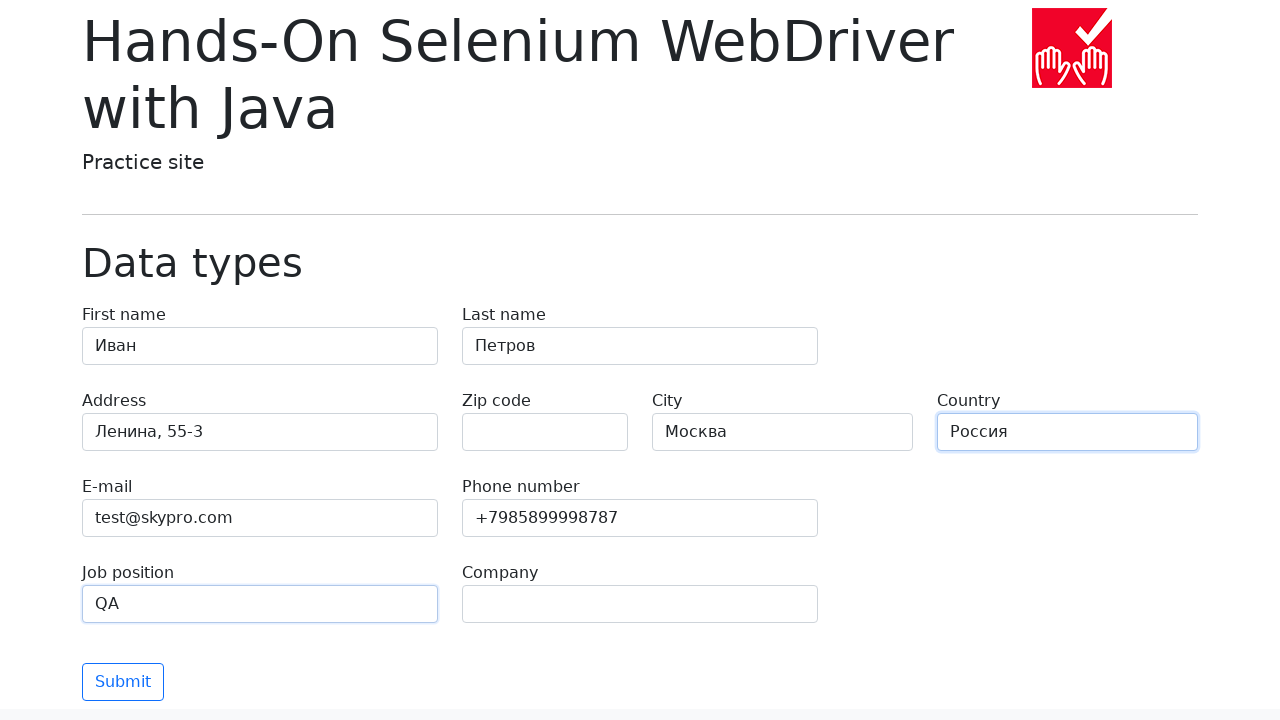

Filled company field with 'SkyPro' on input[name="company"]
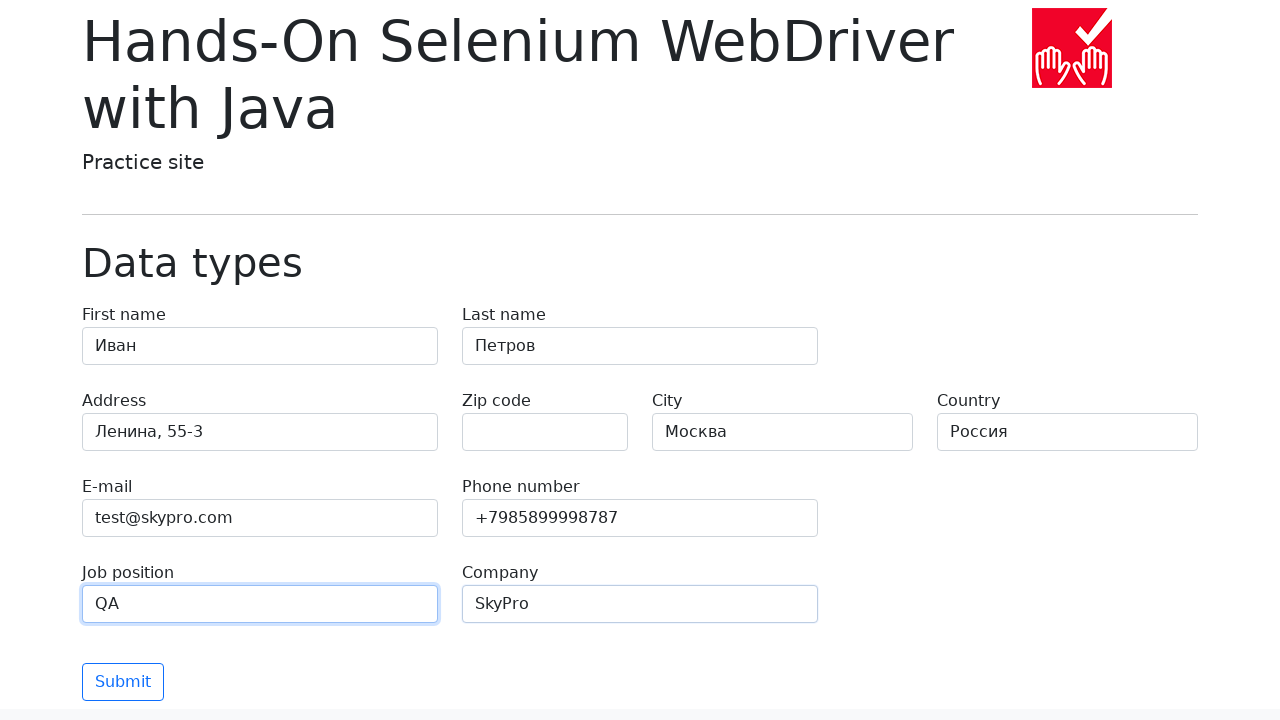

Clicked submit button to submit the form at (123, 682) on button[type=submit]
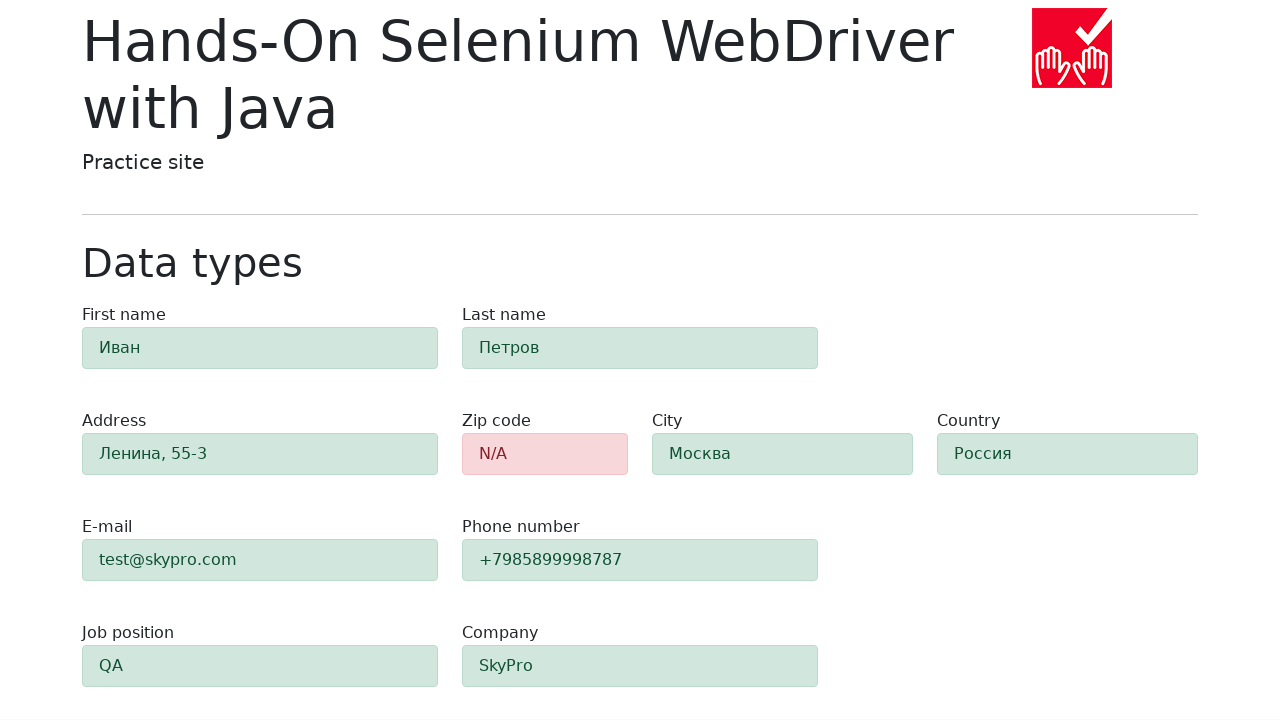

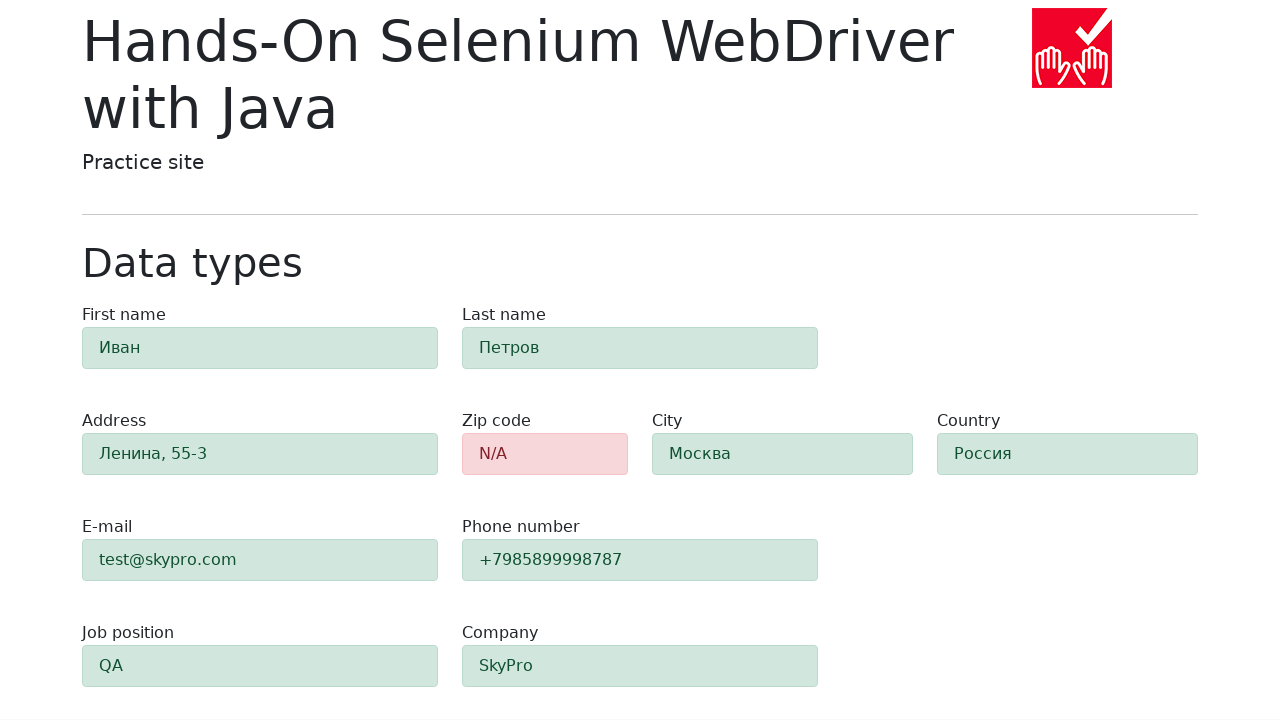